Tests drag and drop functionality on jQuery UI demo page by dragging an element and dropping it onto a target area

Starting URL: https://jqueryui.com/droppable/

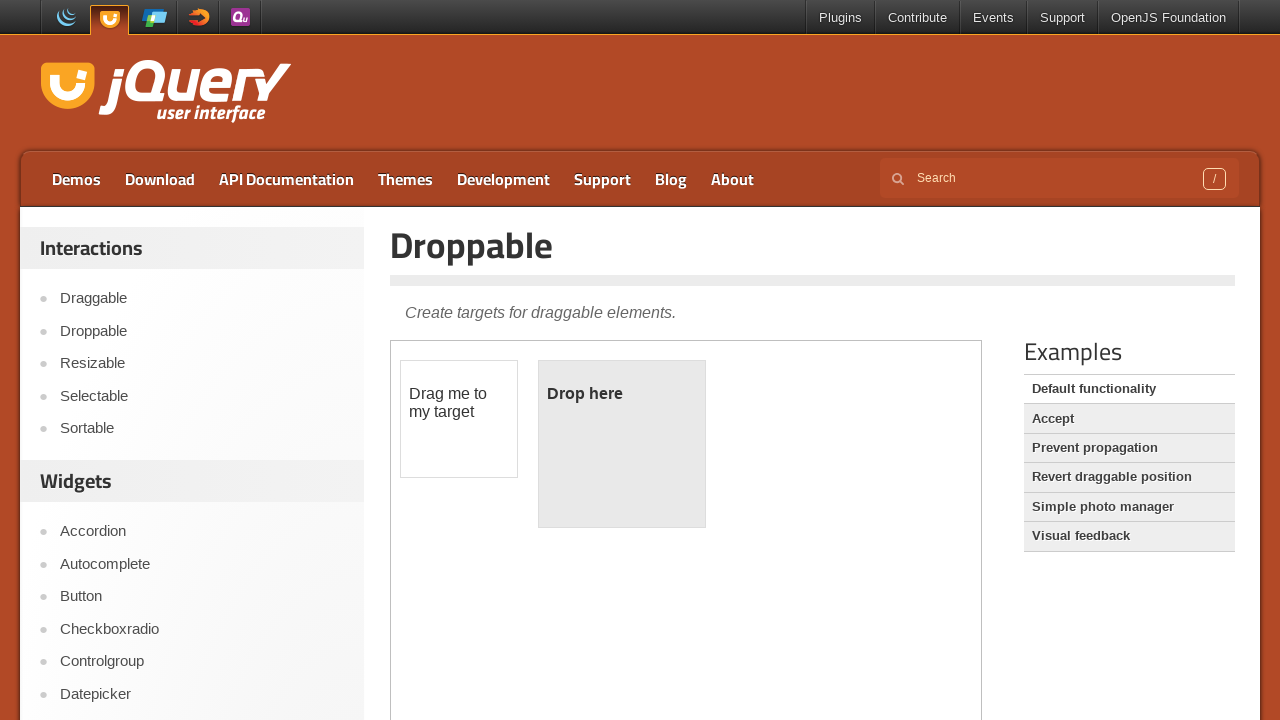

Located the demo iframe for drag and drop test
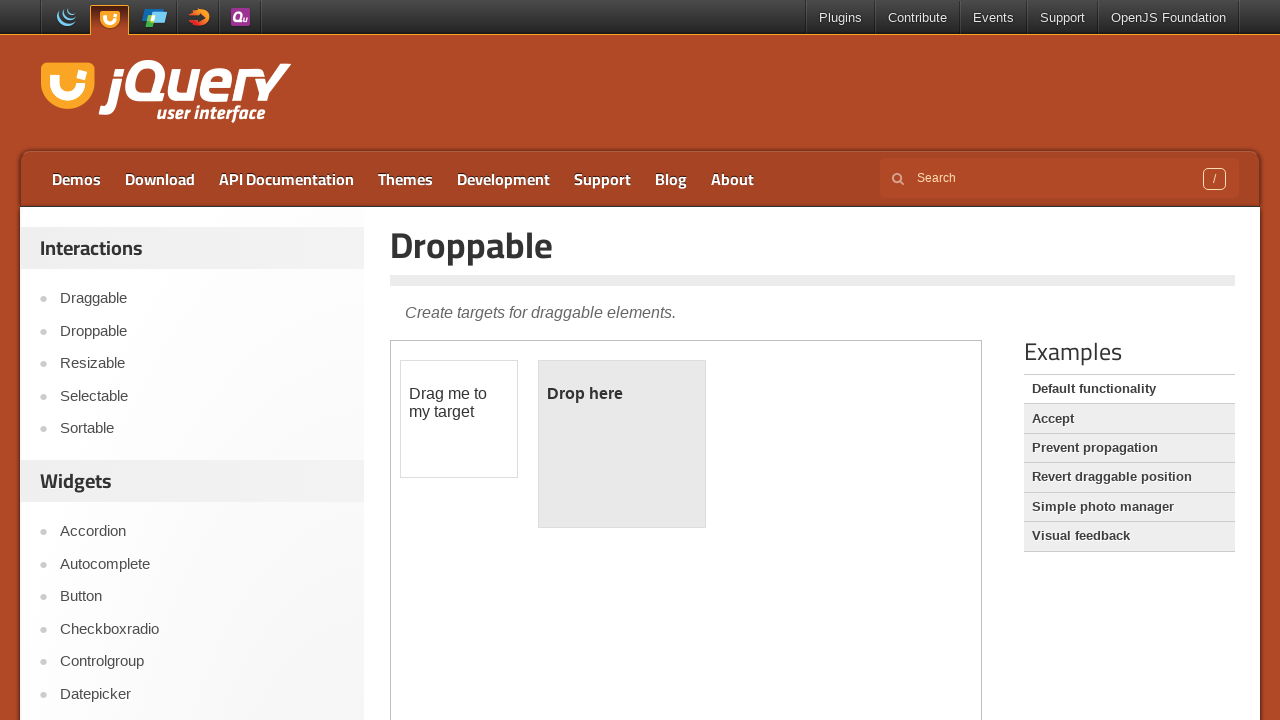

Located the draggable element within the iframe
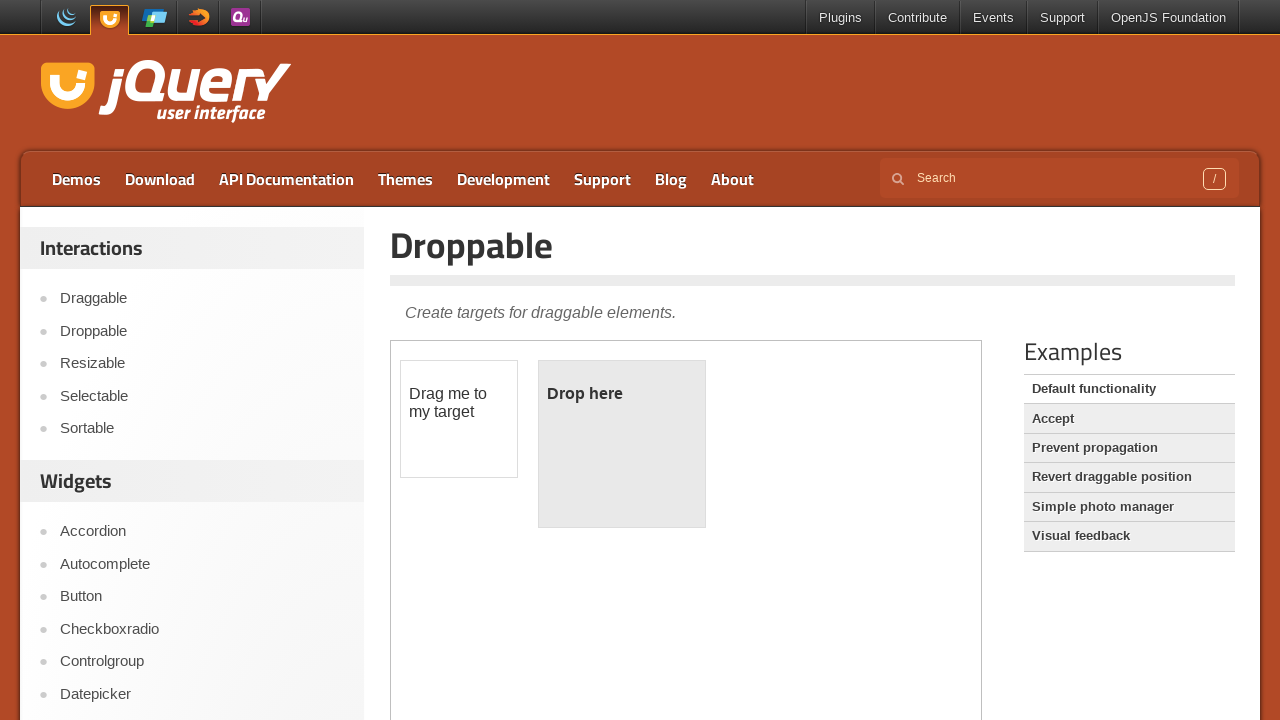

Located the droppable target area within the iframe
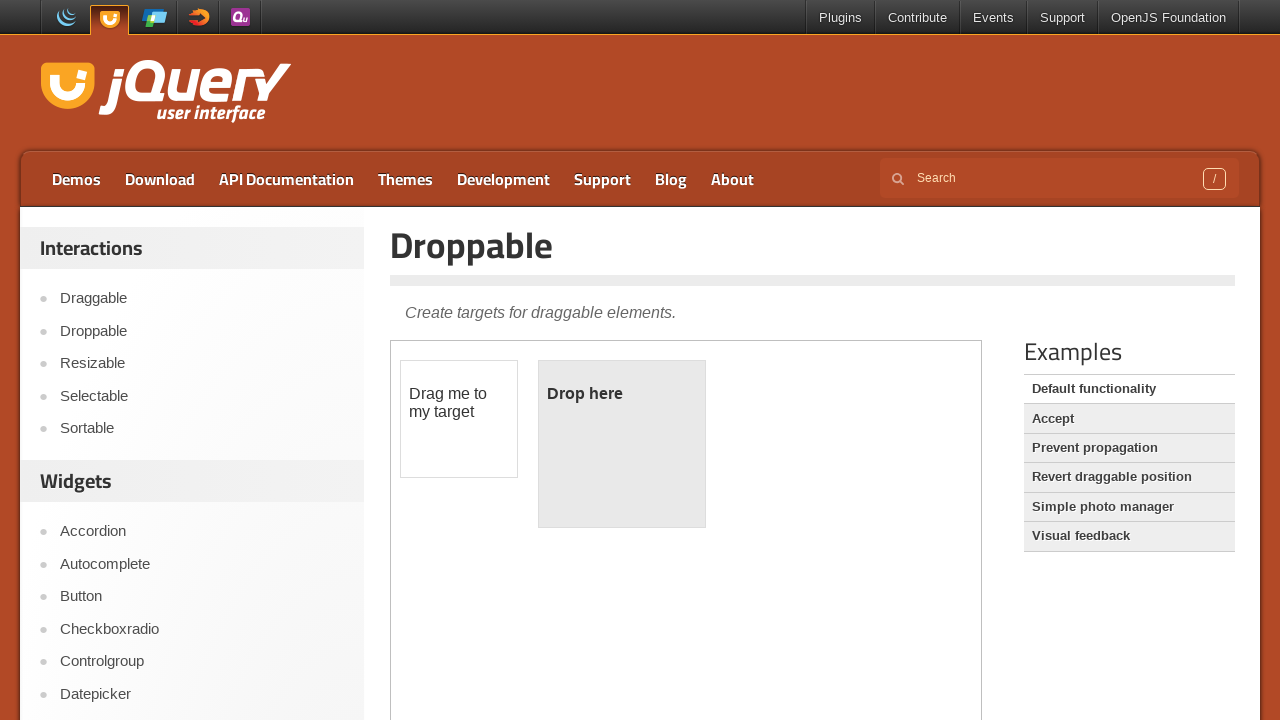

Dragged the draggable element and dropped it onto the droppable target area at (622, 444)
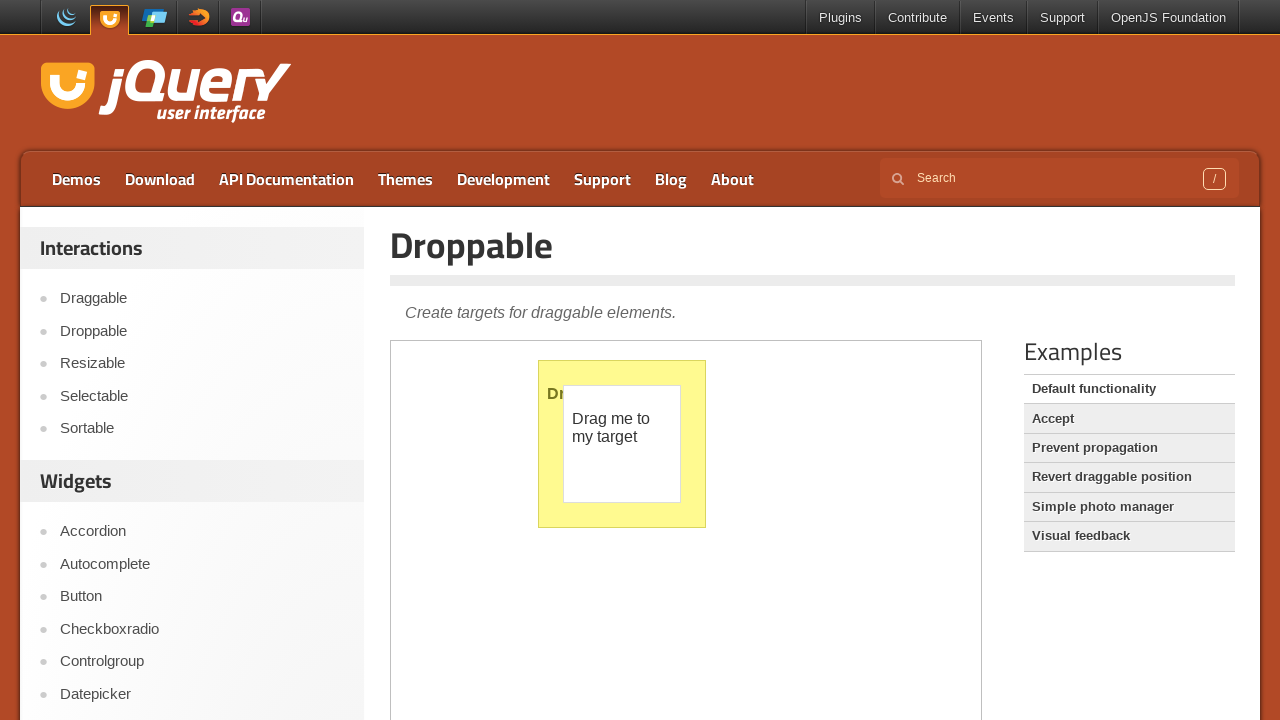

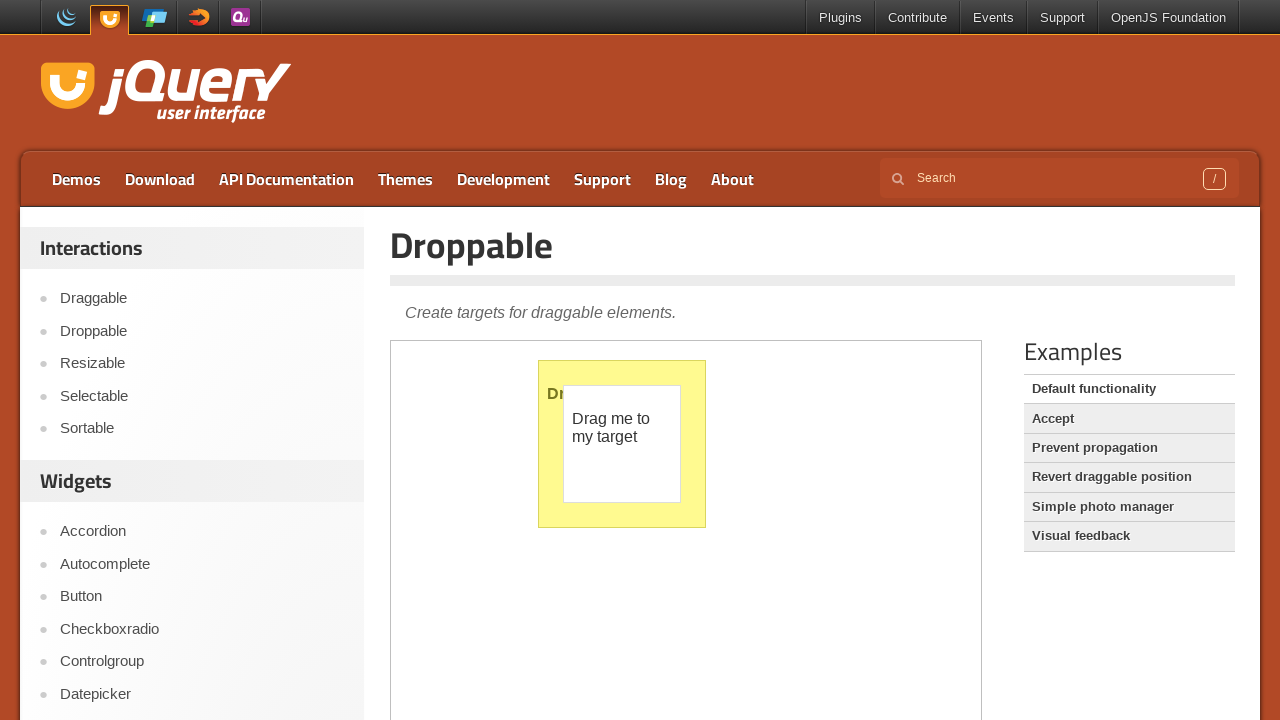